Tests opening a new tab by clicking a link, switching to the new tab, and verifying various navigation elements are displayed on the new page

Starting URL: https://www.rahulshettyacademy.com/AutomationPractice/

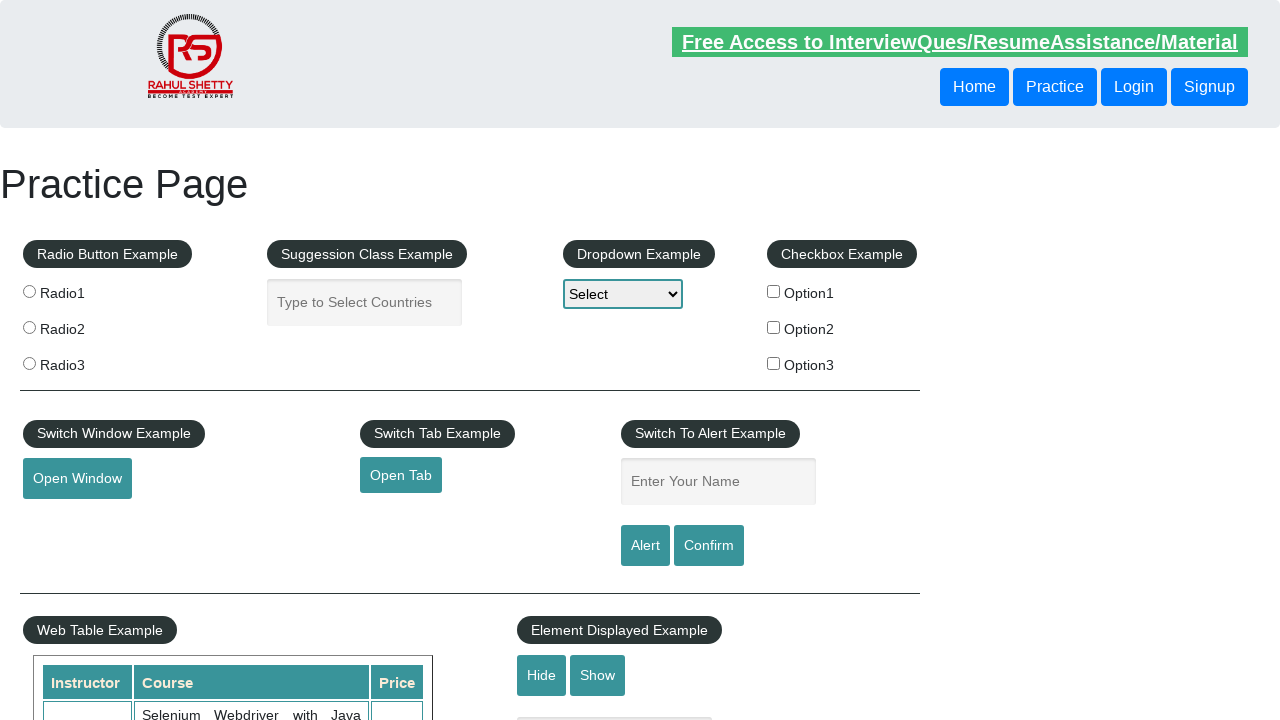

Clicked link to open new tab at (401, 475) on #opentab
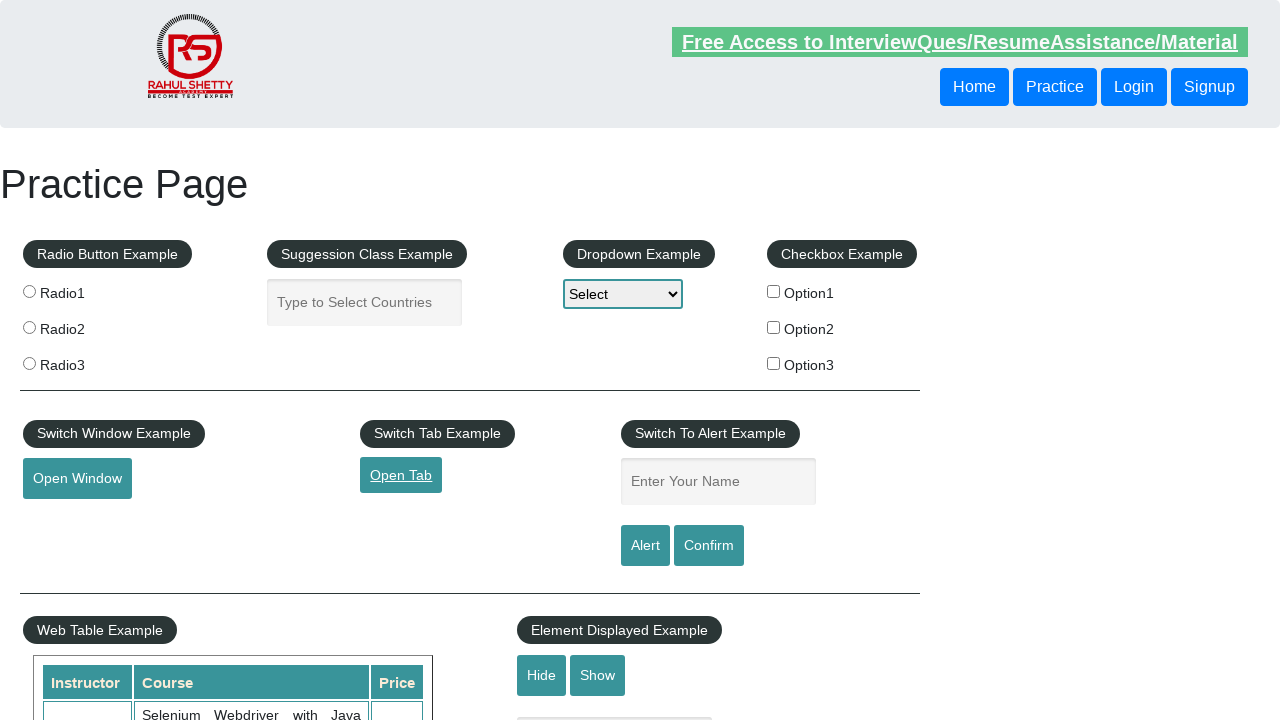

Captured new tab page object
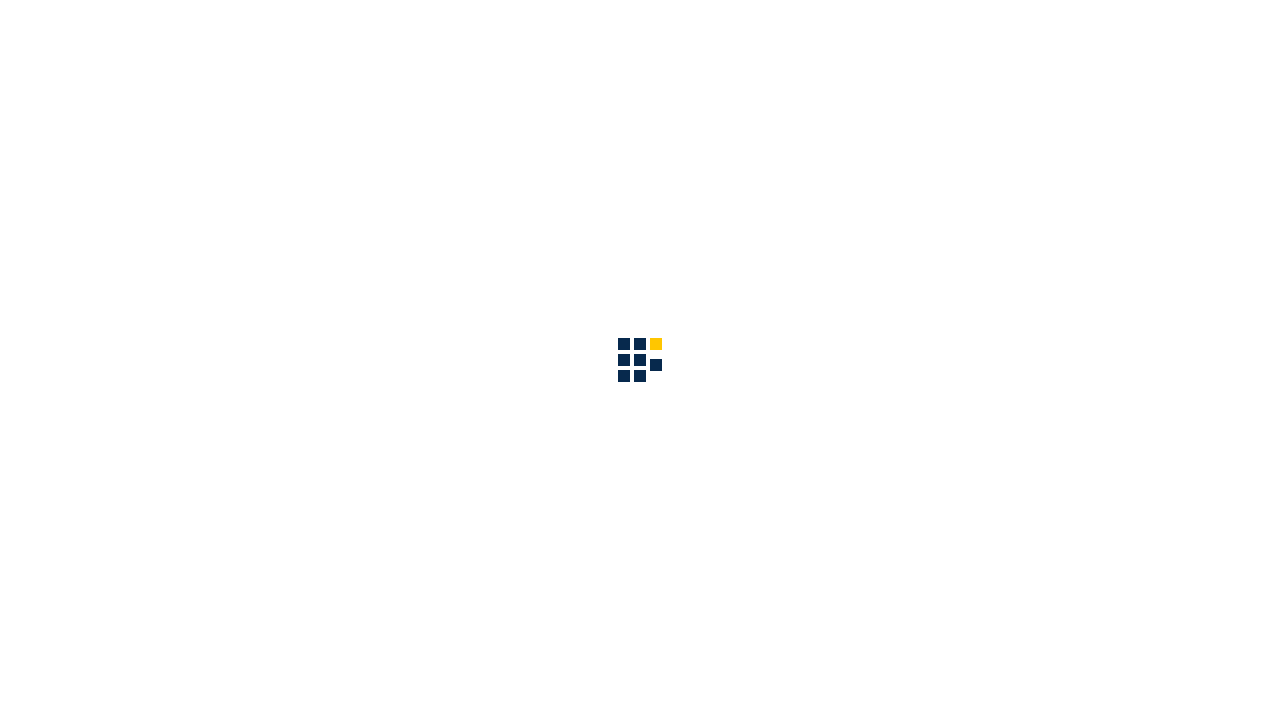

New tab page fully loaded
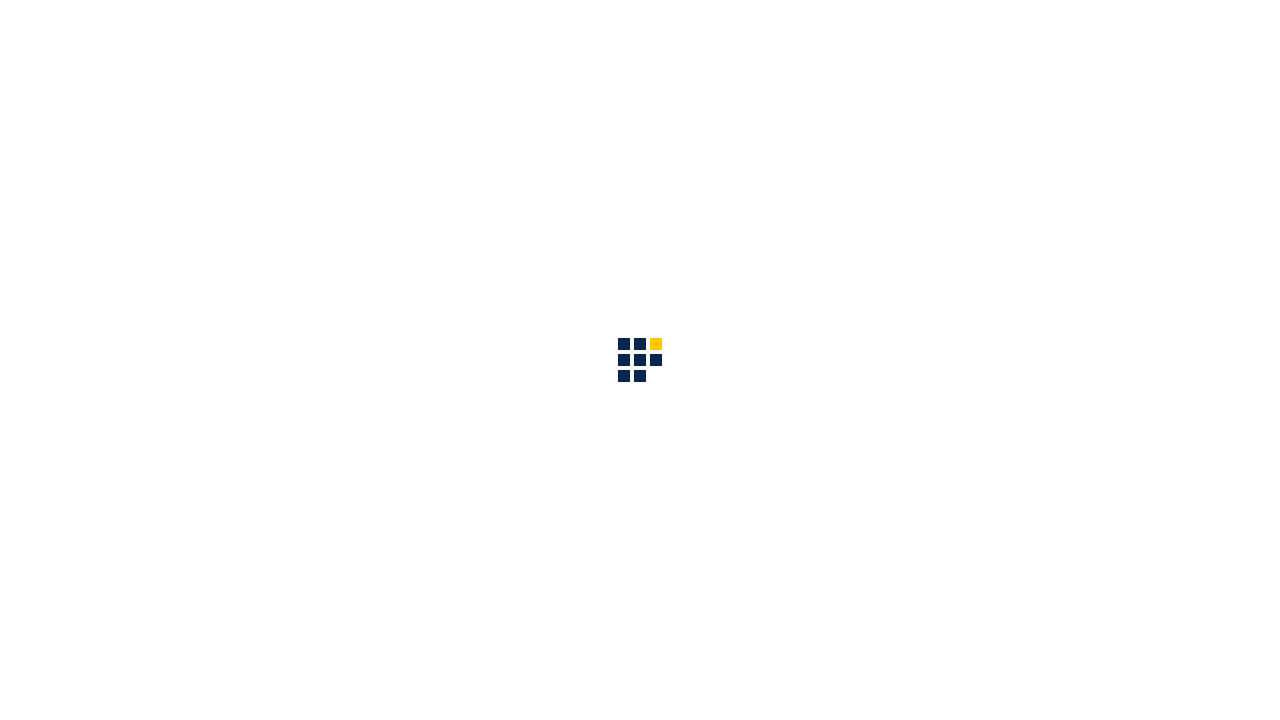

Verified page title contains 'QAClick Academy'
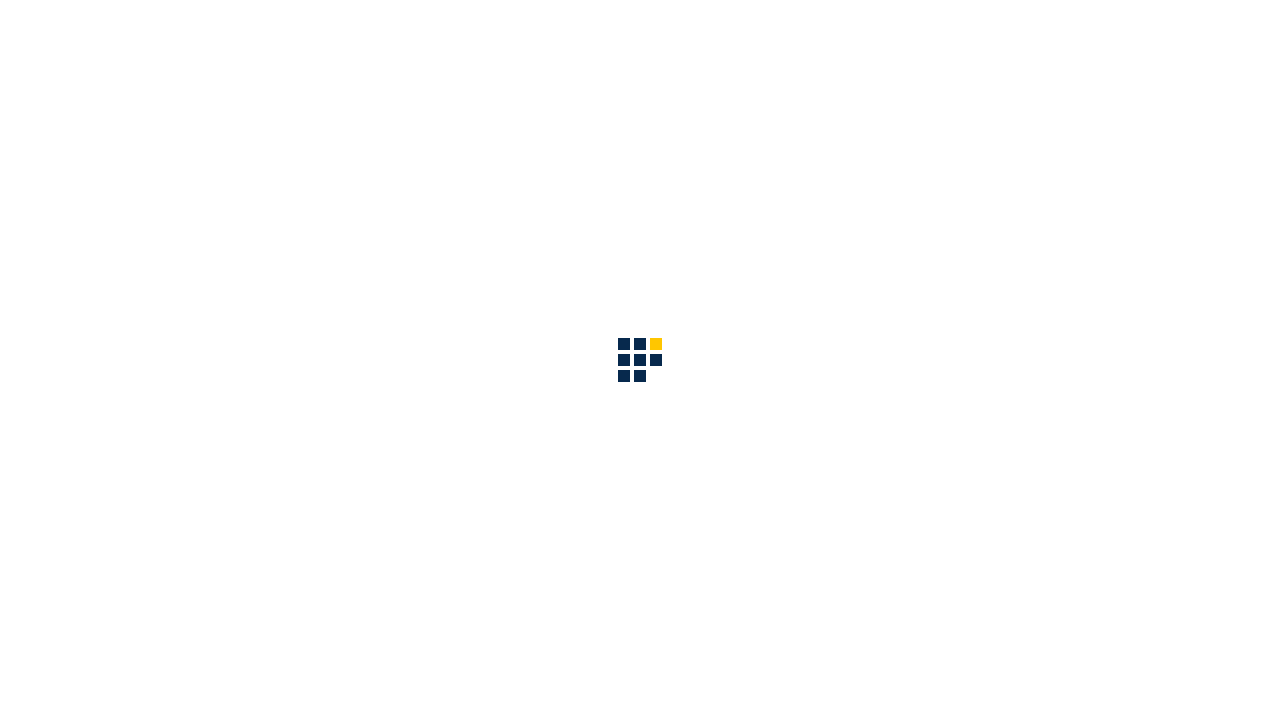

Verified 'Home' navigation link is visible
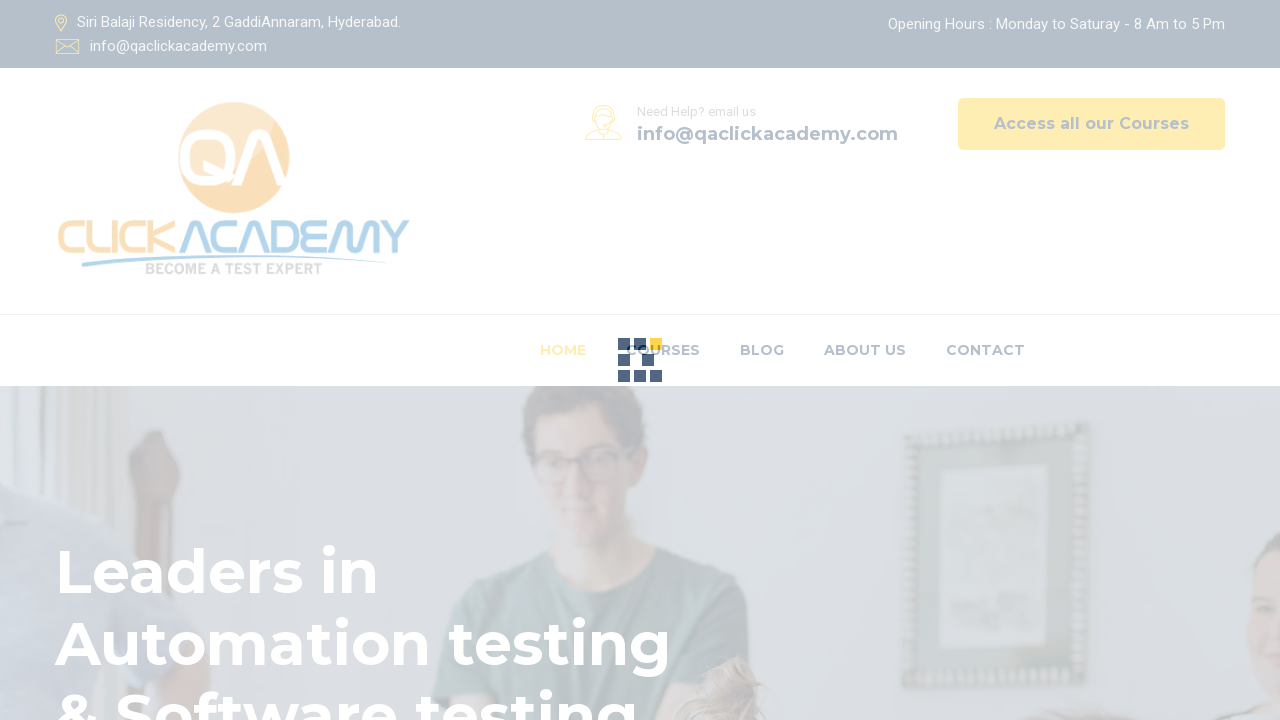

Verified 'Courses' navigation link is visible
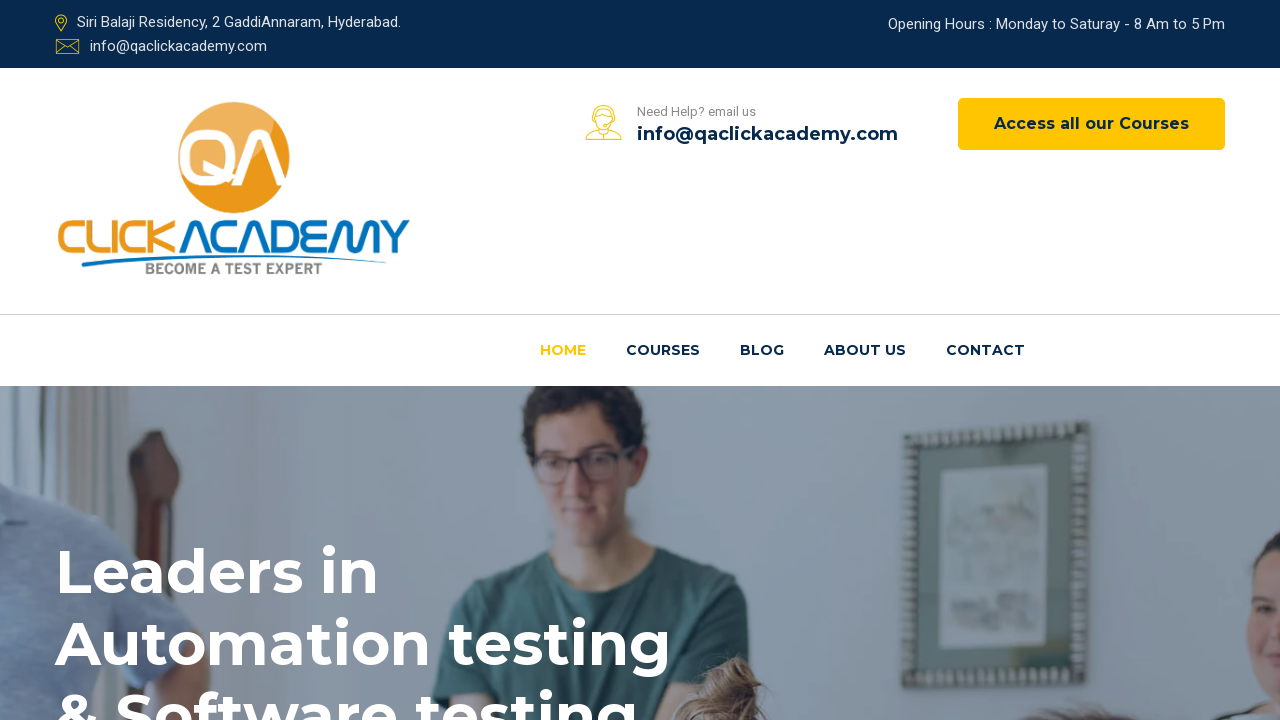

Verified 'Access all our Courses' link is visible
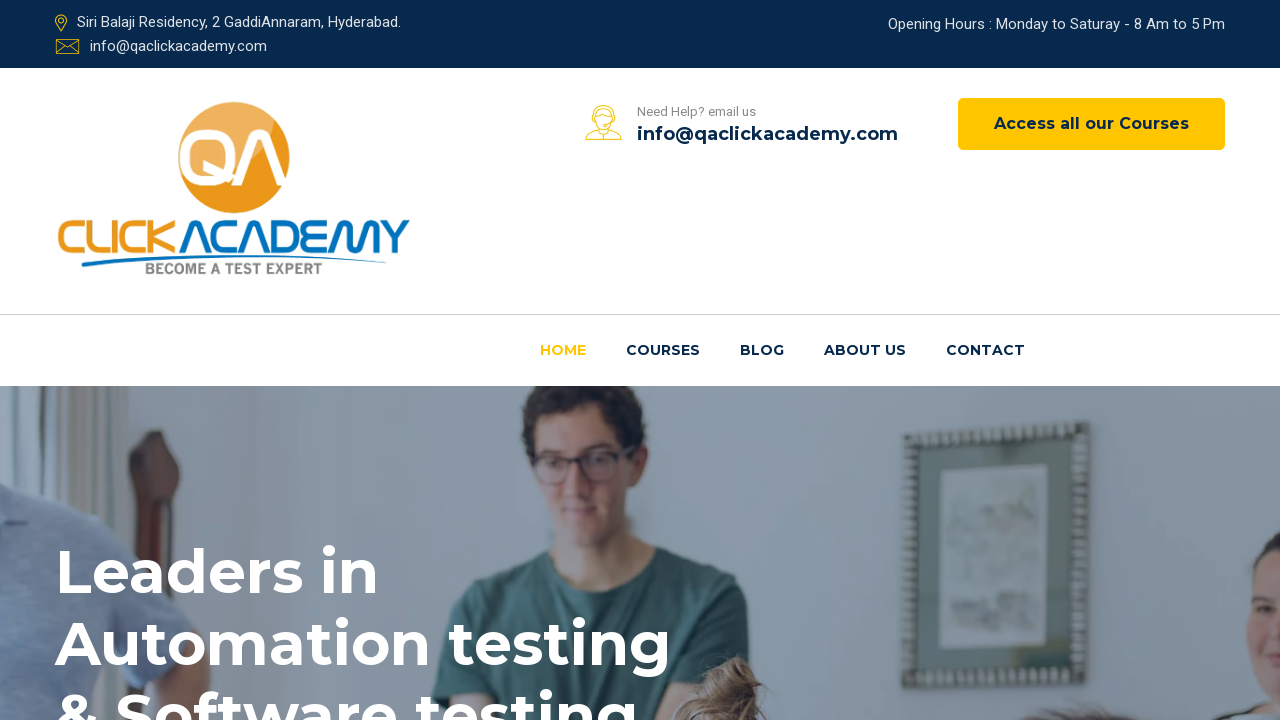

Verified 'Learn More' link is visible
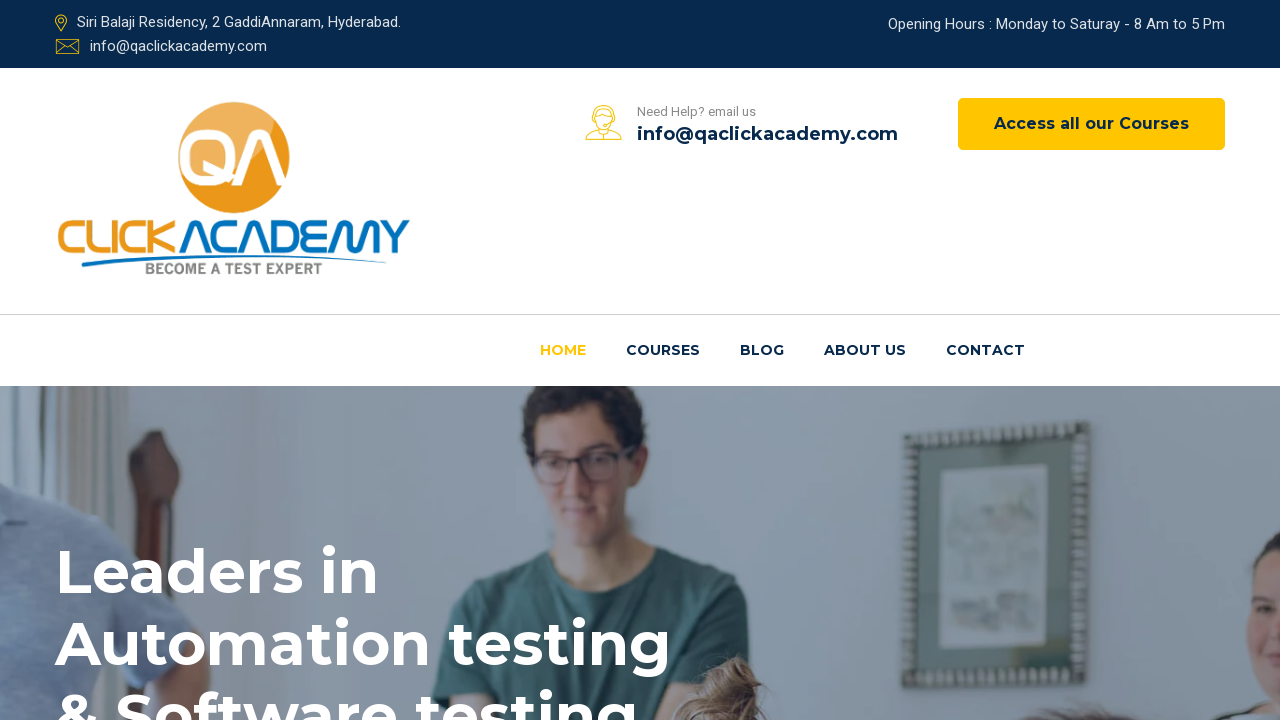

Verified 'Contact' navigation link is visible
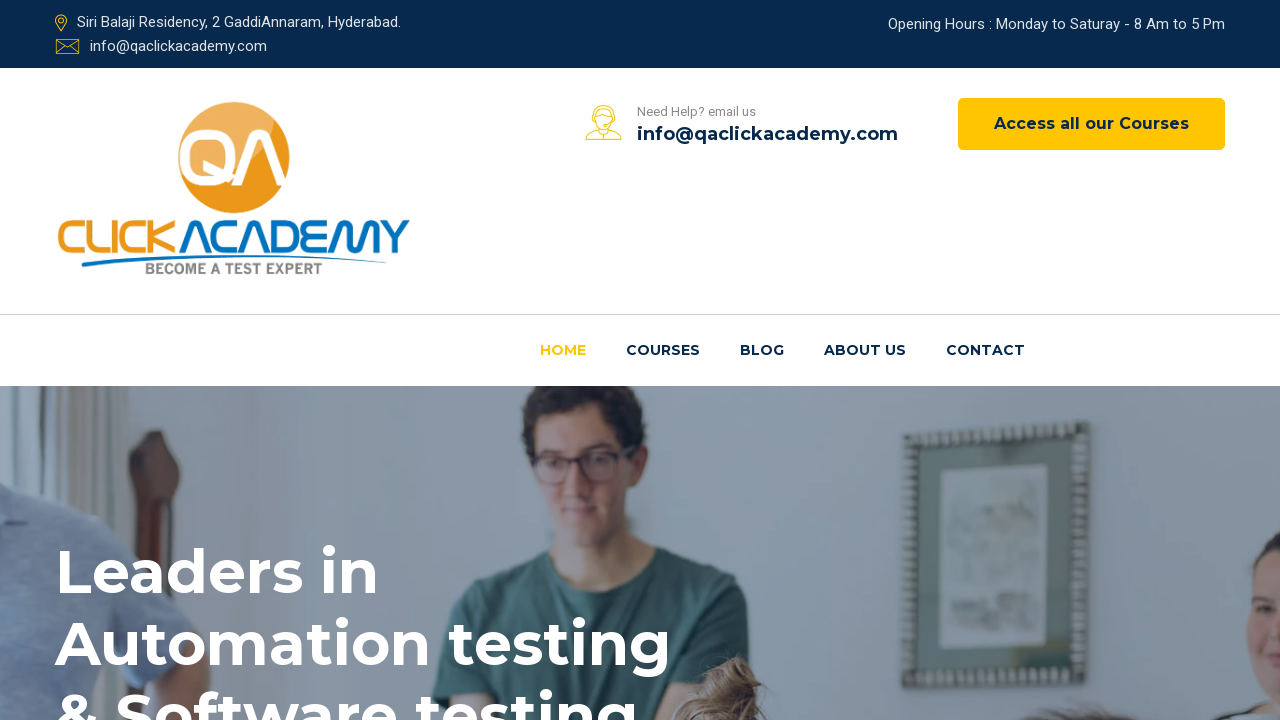

Verified 'Blog' navigation link is visible
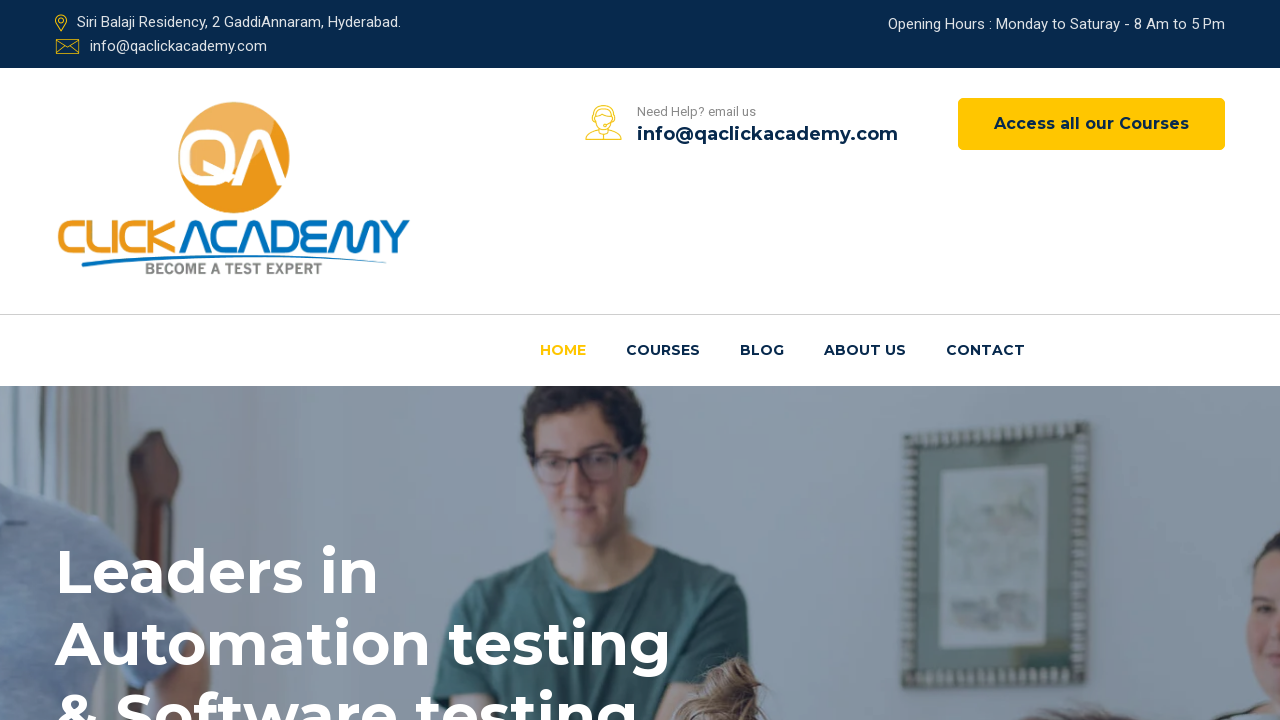

Verified 'About us' navigation link is visible
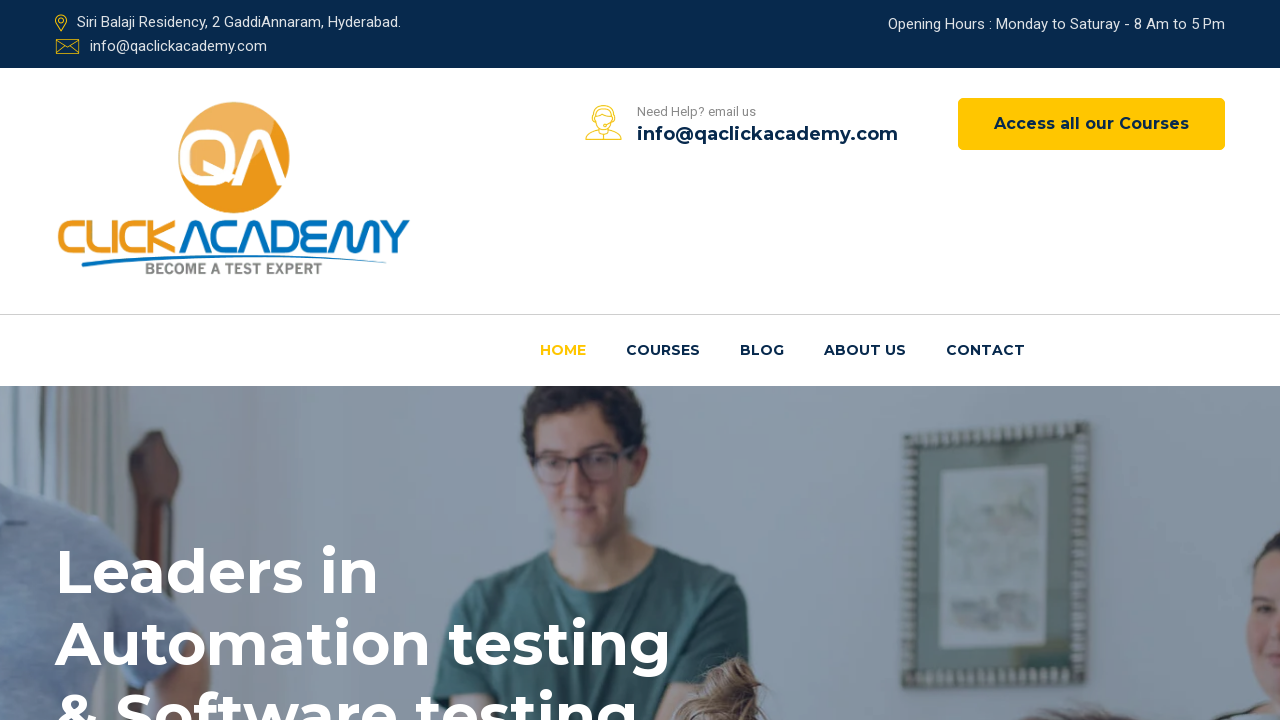

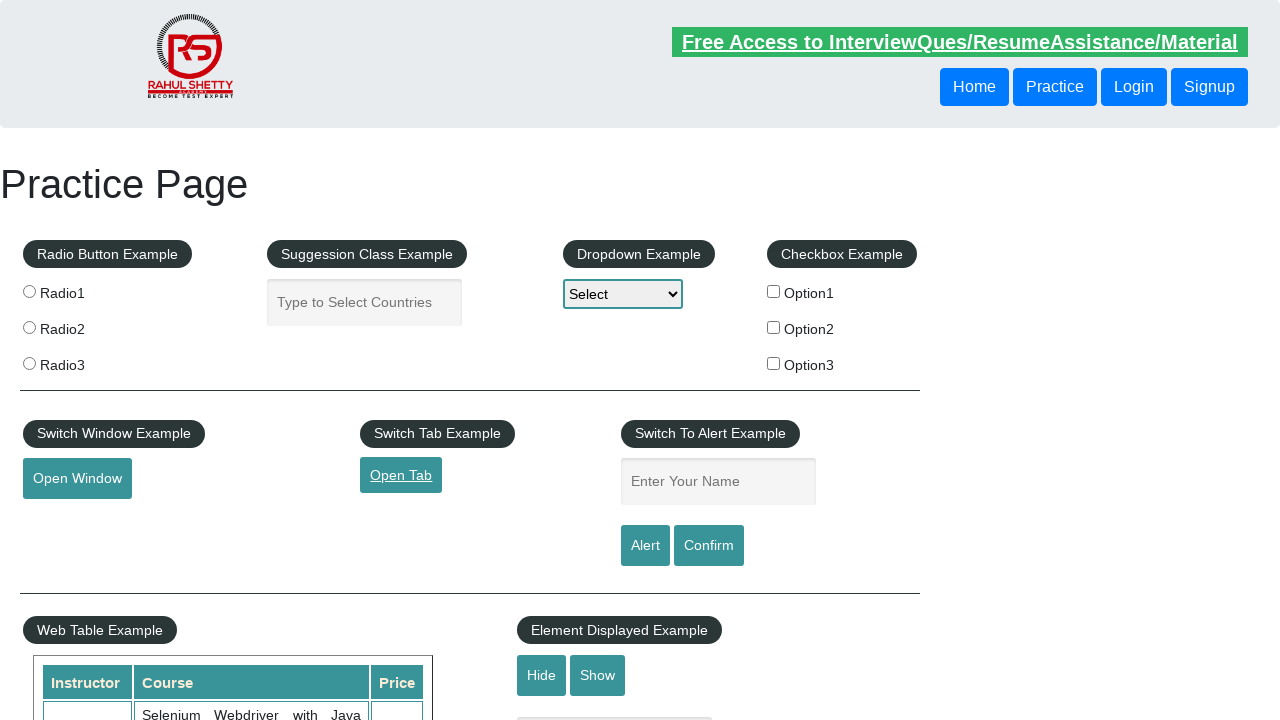